Tests iframe switching functionality by navigating to a frames demo page, switching between parent and child frames, and entering text into an input field within a frame.

Starting URL: https://demo.automationtesting.in/Frames.html

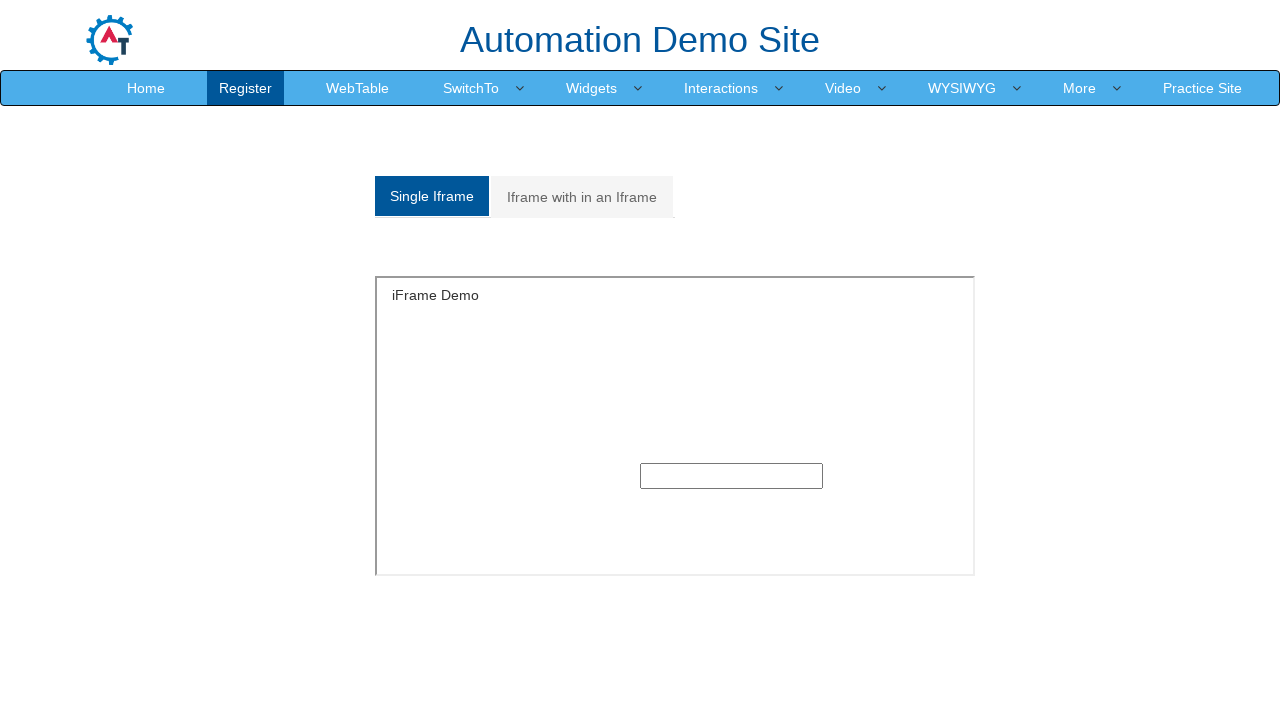

Waited for page to load - main section element visible
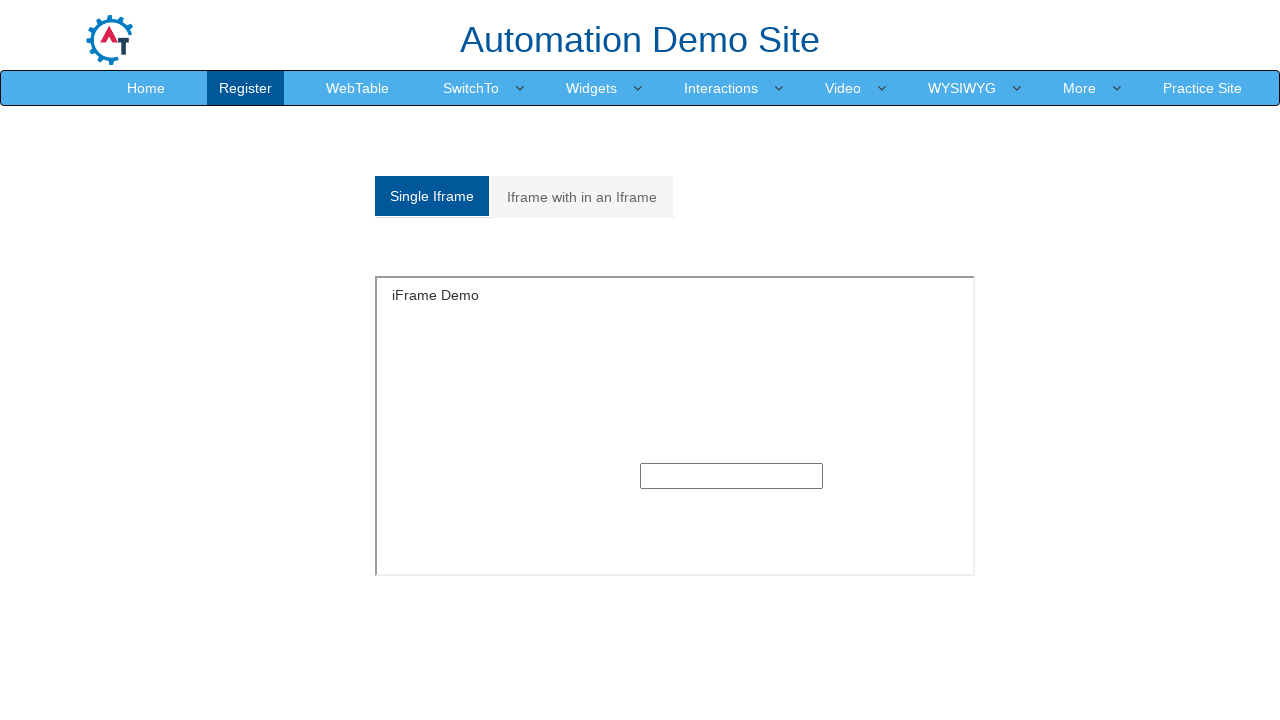

Located first iframe on the page
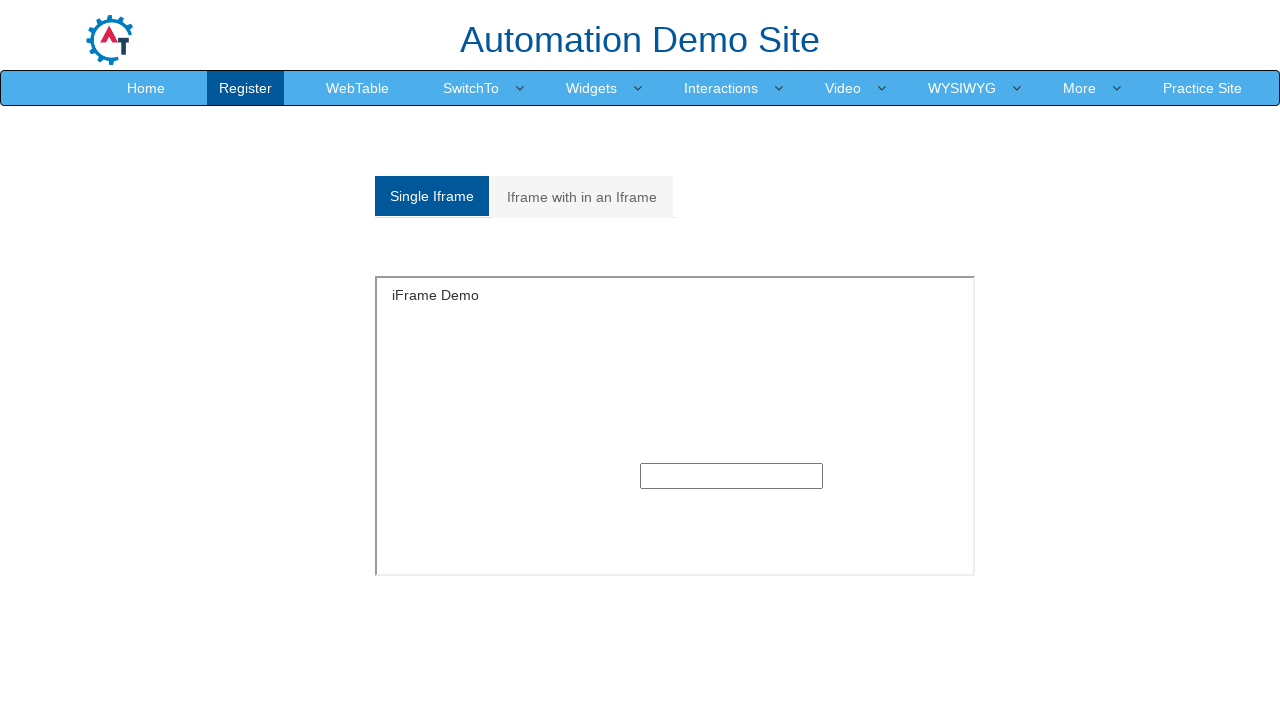

Confirmed iframe element is available on the page
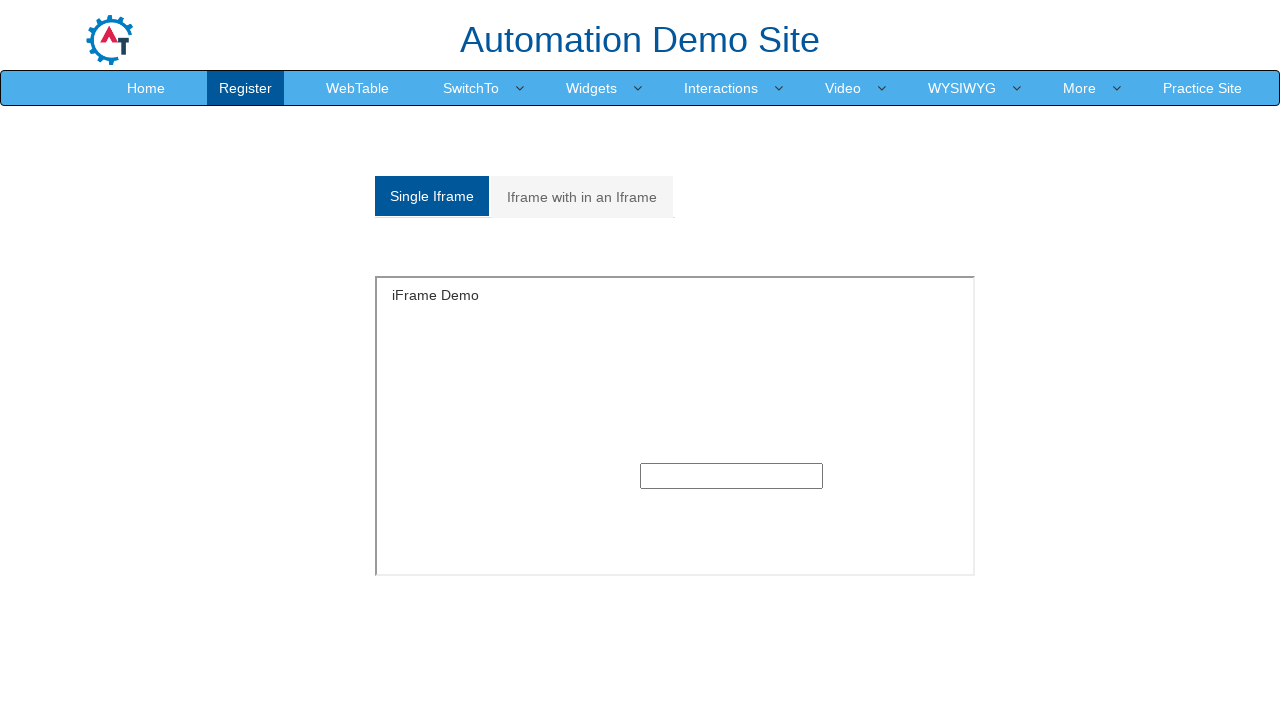

Accessed first iframe frame locator for input field interaction
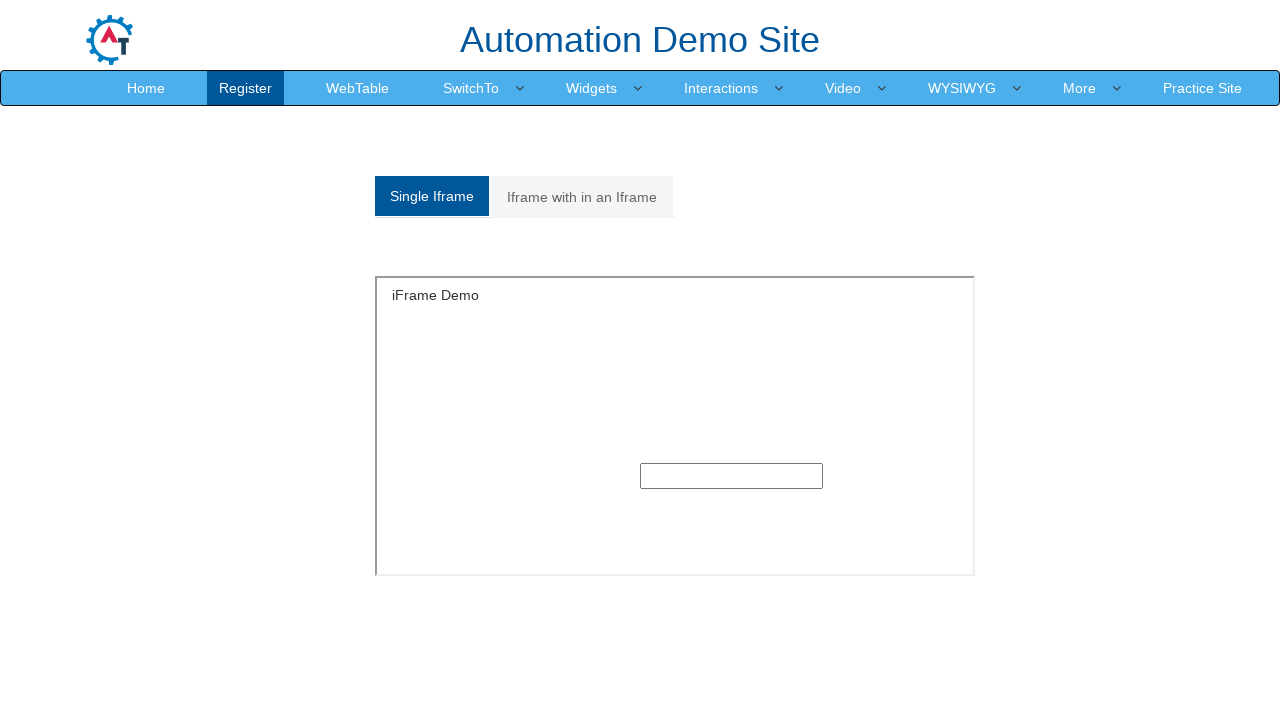

Filled input field within iframe with text 'mukesh' on iframe >> nth=0 >> internal:control=enter-frame >> input >> nth=0
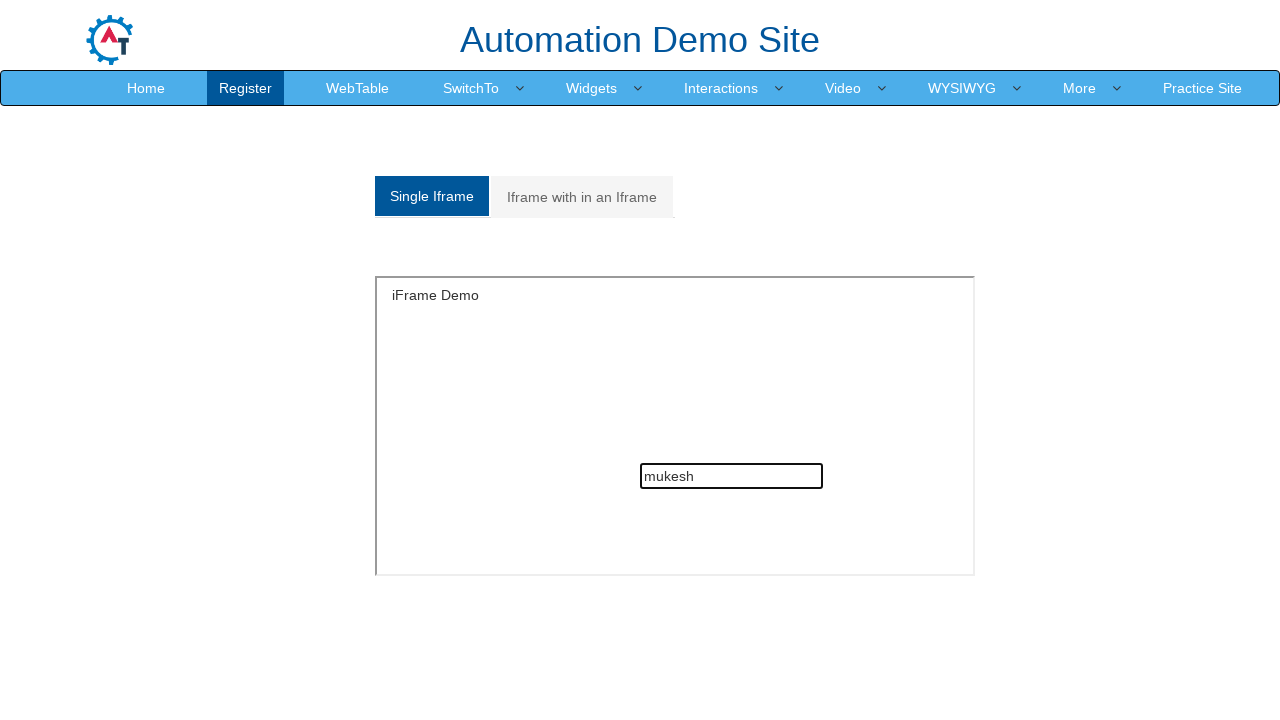

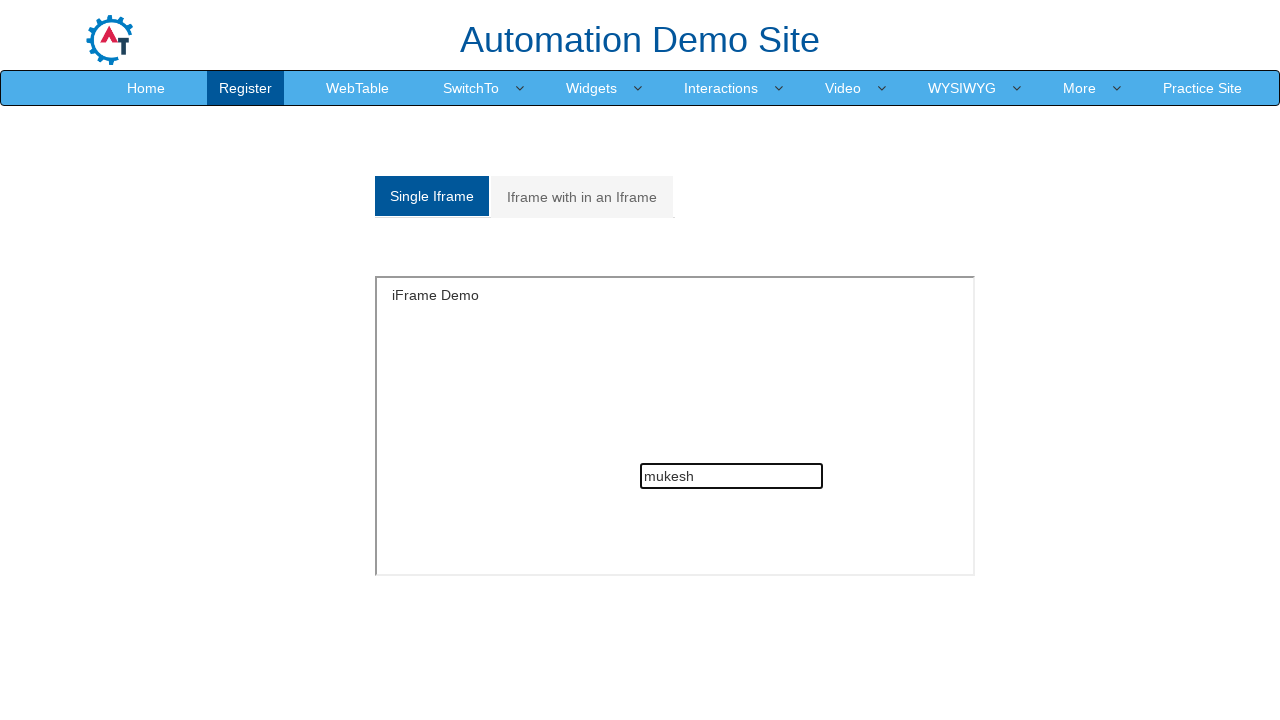